Tests a registration form by filling in all required fields (marked with asterisk) and submitting the form, then verifies successful registration message is displayed

Starting URL: http://suninjuly.github.io/registration1.html

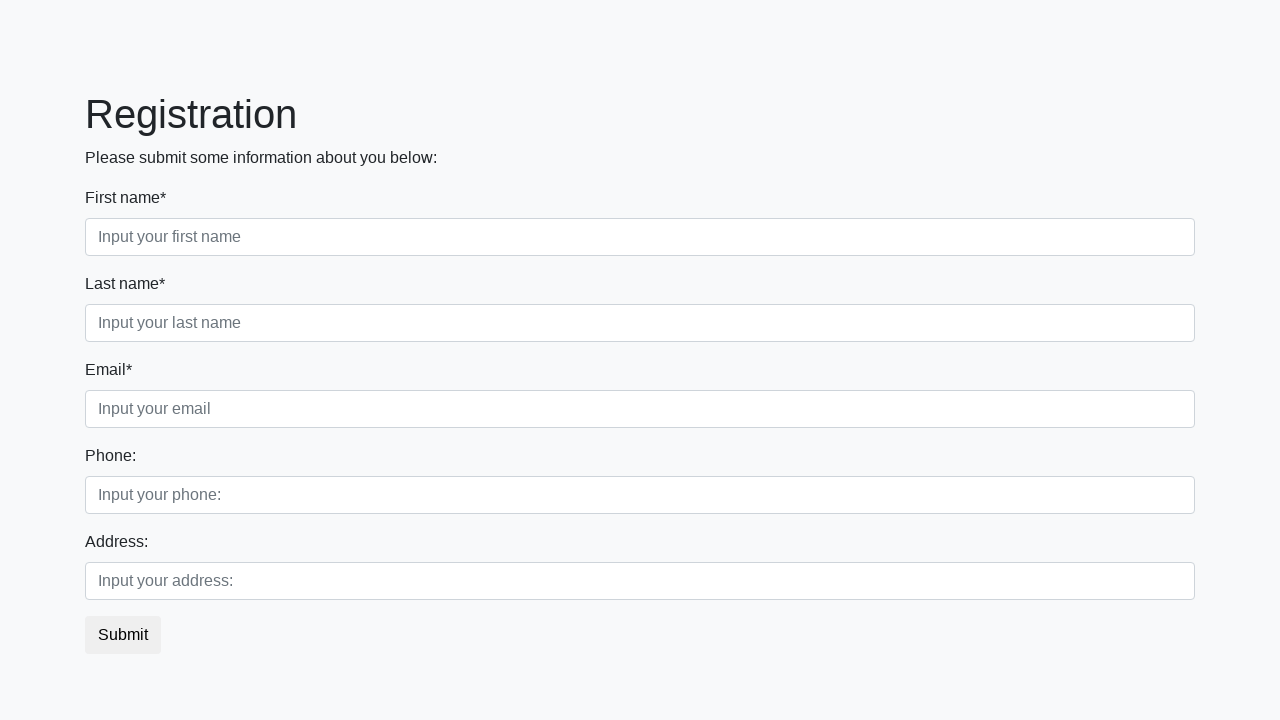

Retrieved all labels from the registration form
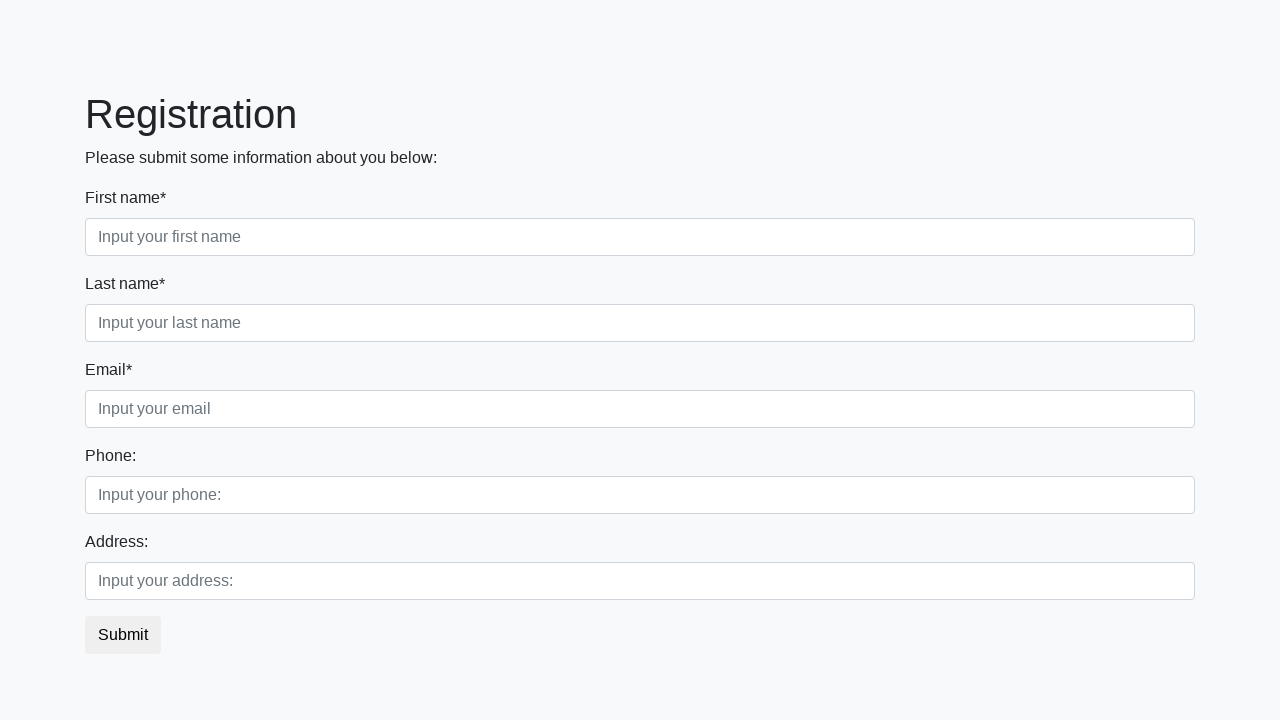

Retrieved all input fields from the registration form
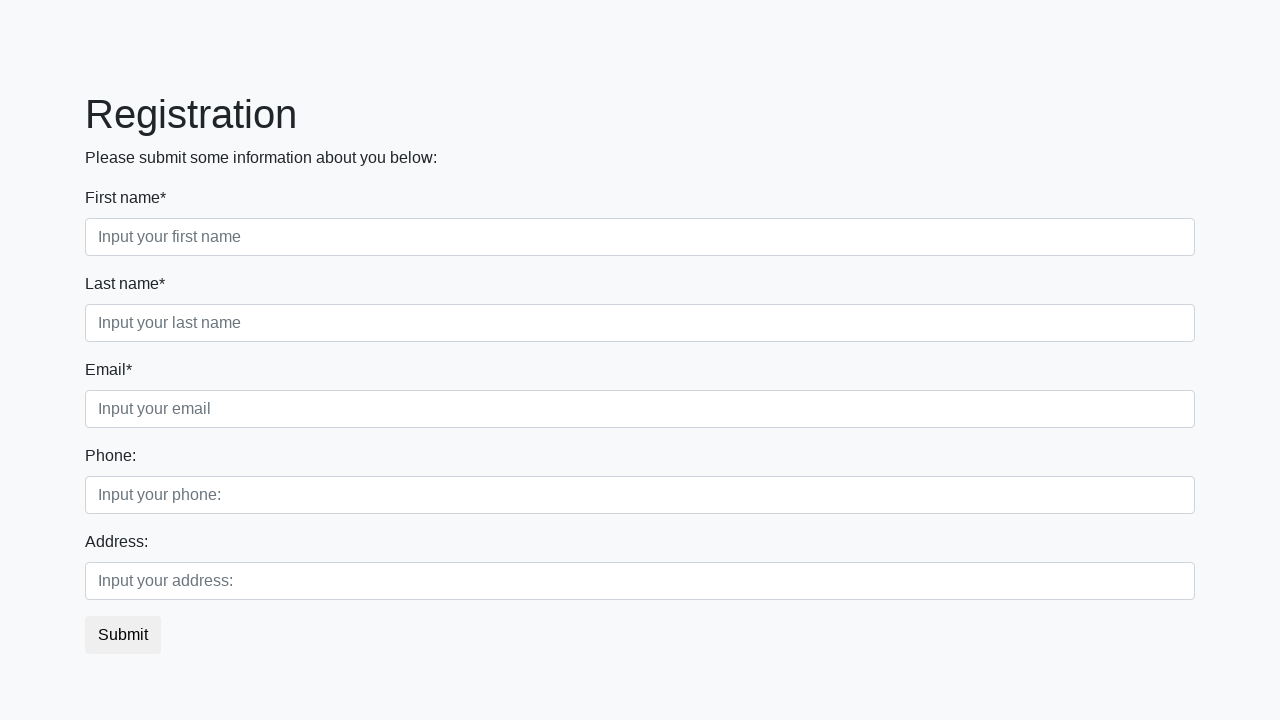

Filled required field 'First name*' with 'TestValue123' on input >> nth=0
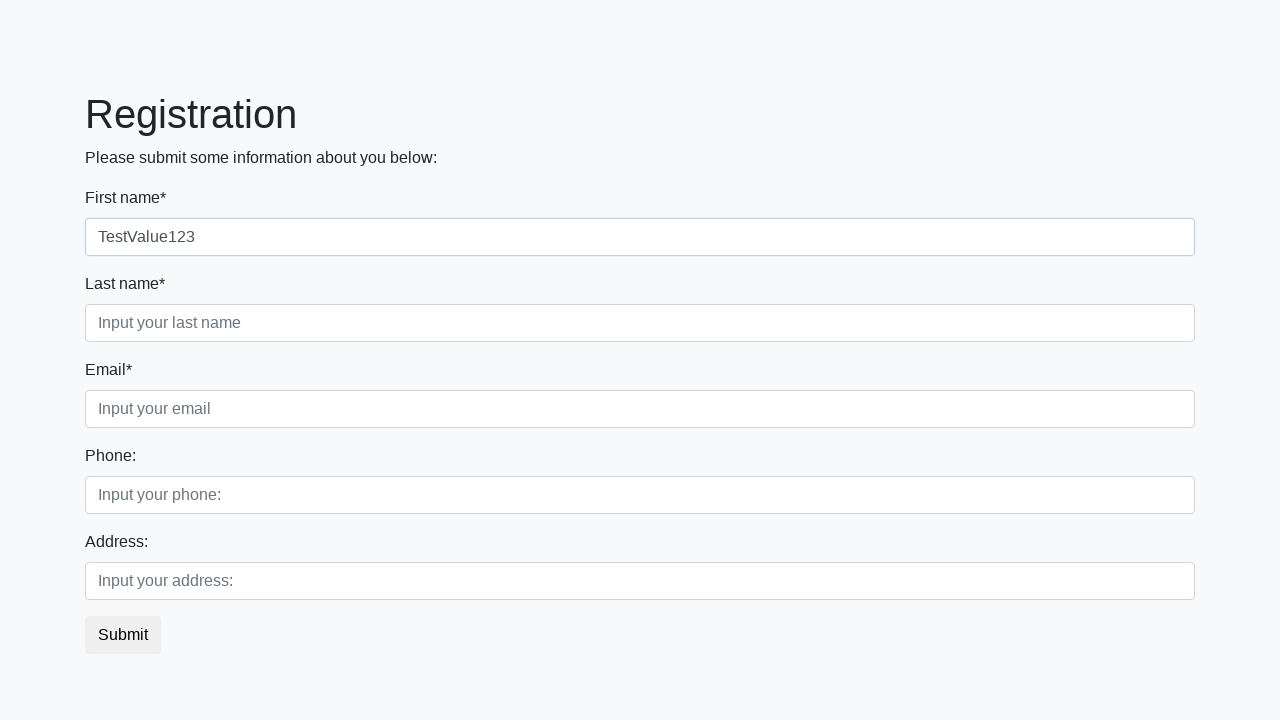

Filled required field 'Last name*' with 'TestValue123' on input >> nth=1
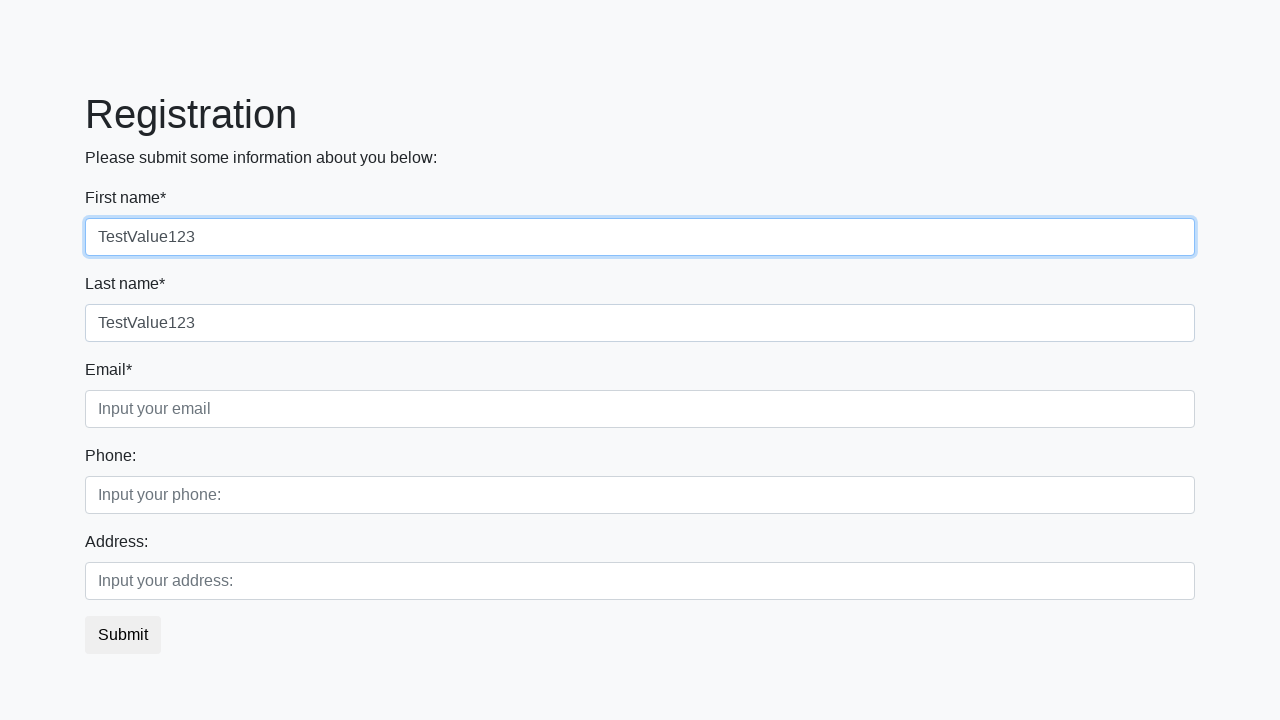

Filled required field 'Email*' with 'TestValue123' on input >> nth=2
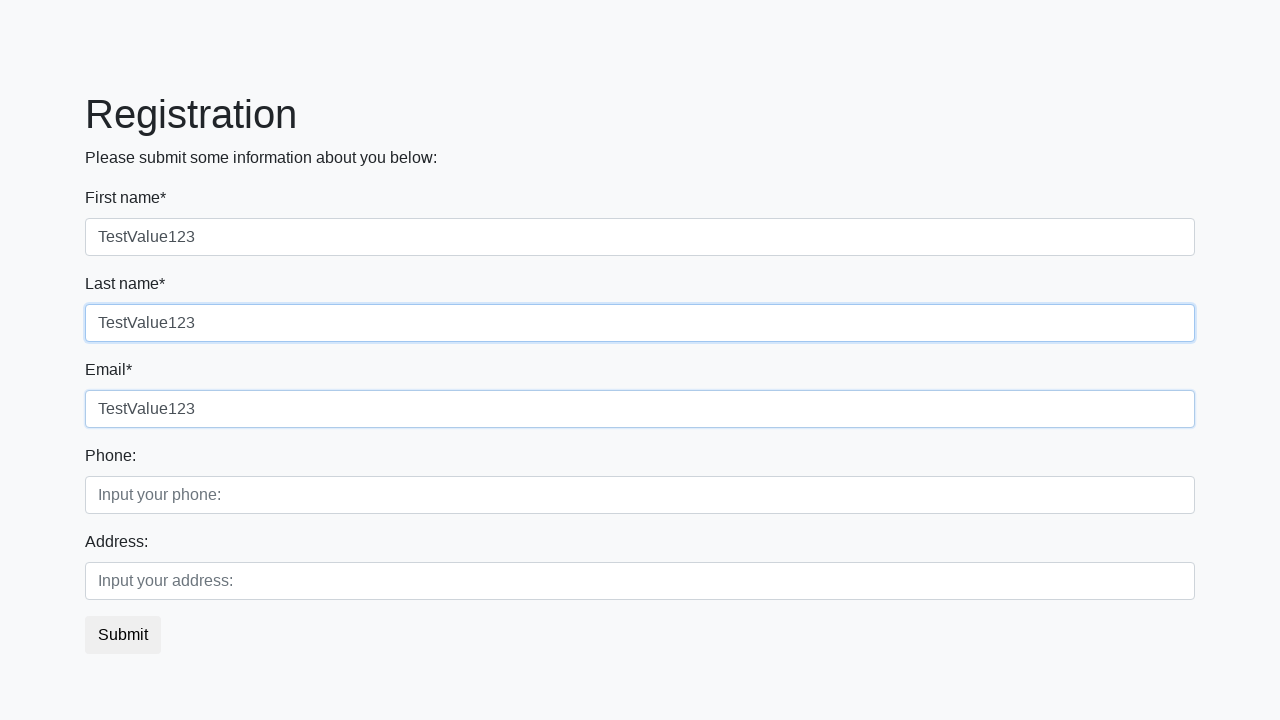

Clicked the submit button to submit the registration form at (123, 635) on button.btn
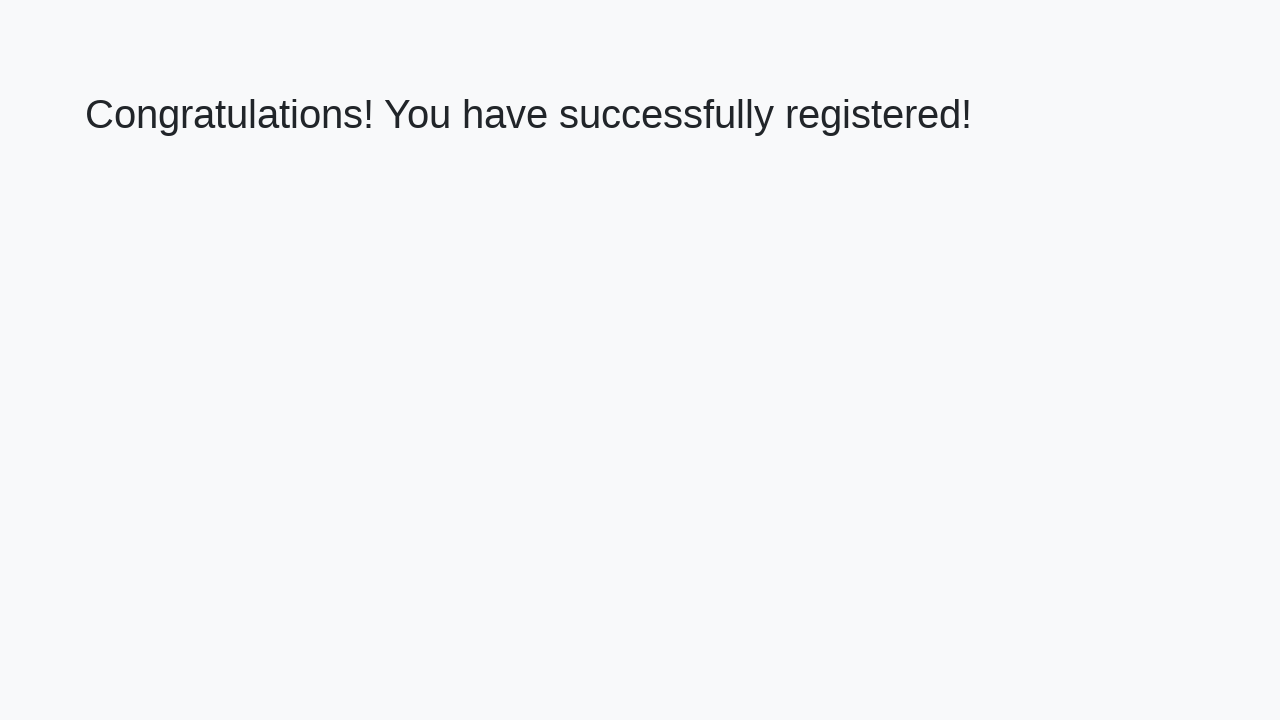

Success message heading loaded after form submission
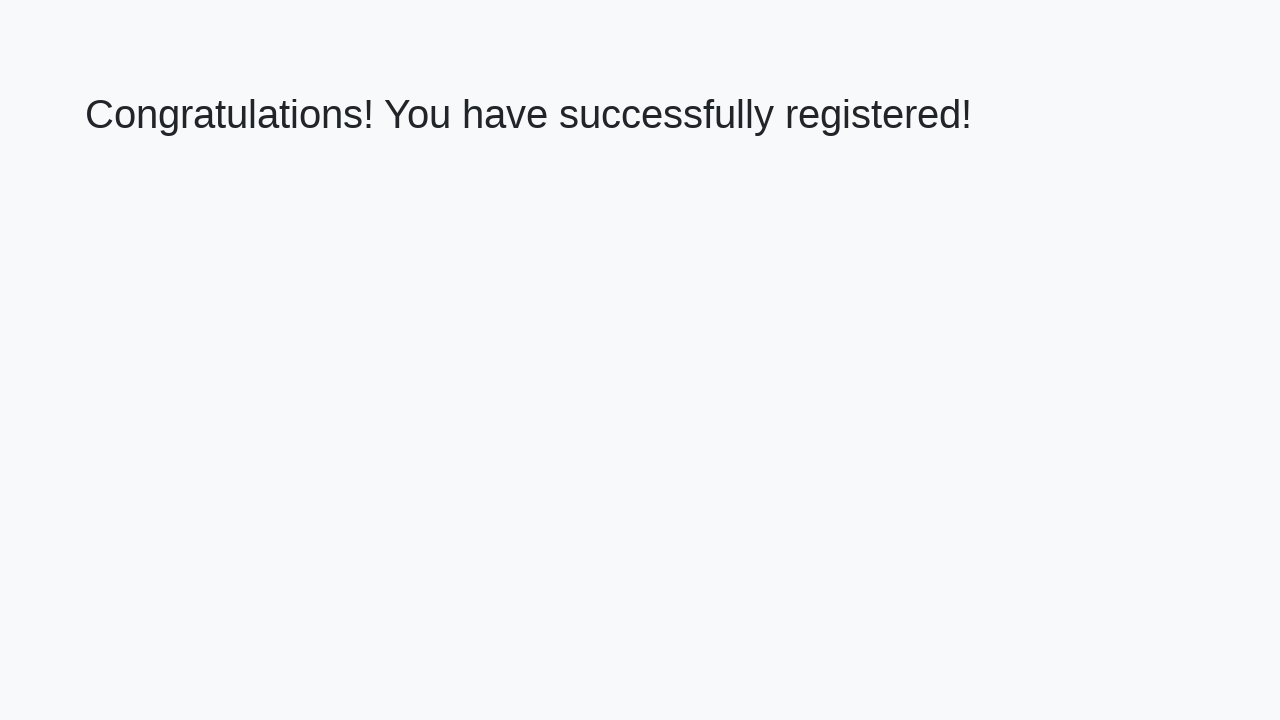

Retrieved success message text from heading
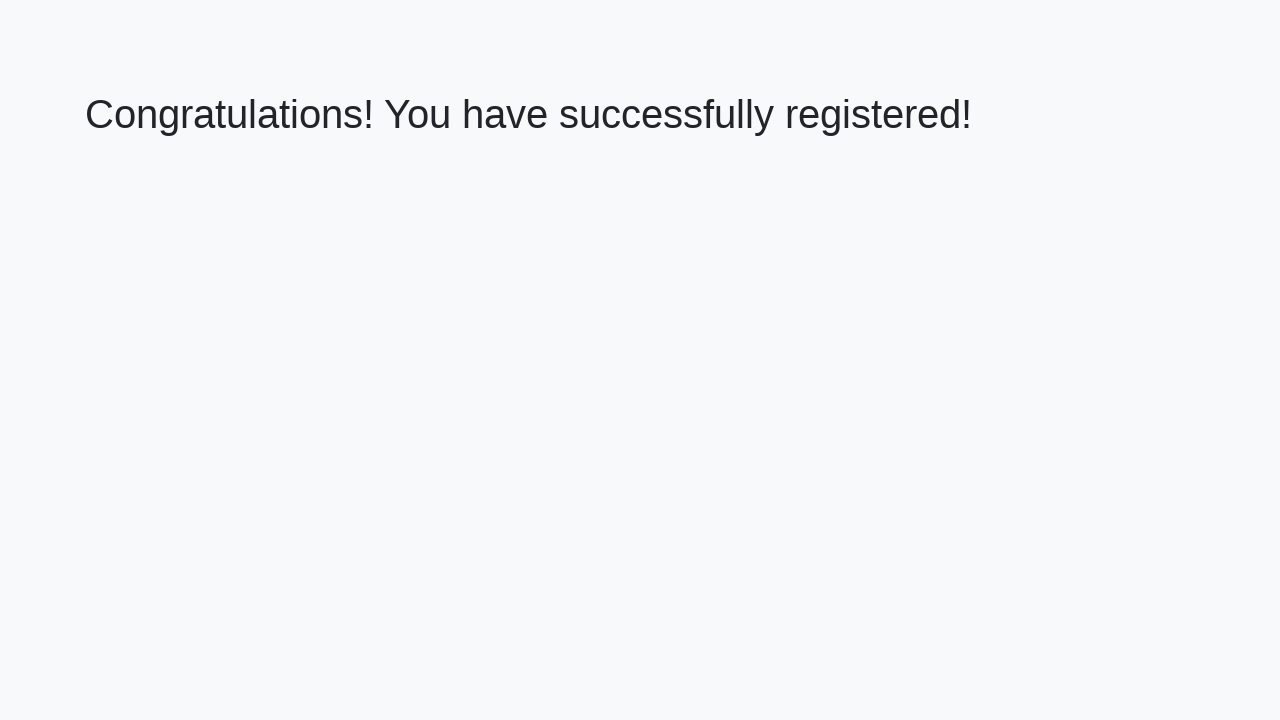

Verified successful registration message: 'Congratulations! You have successfully registered!'
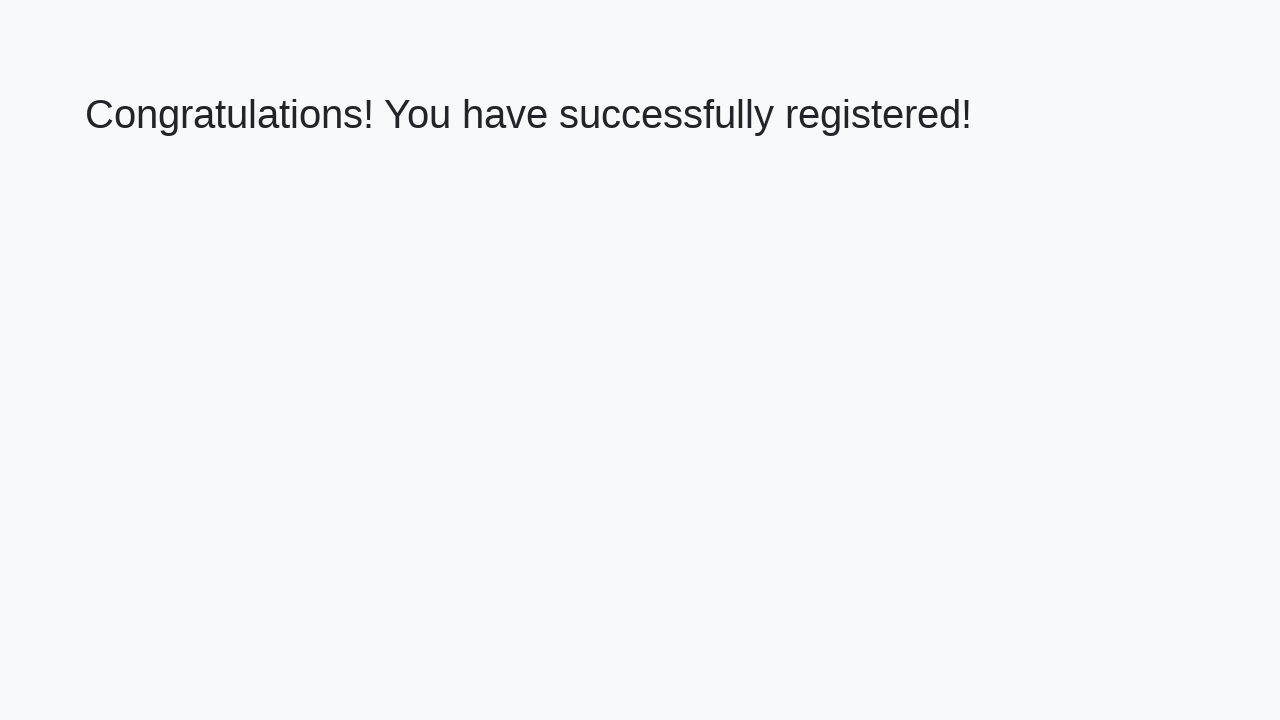

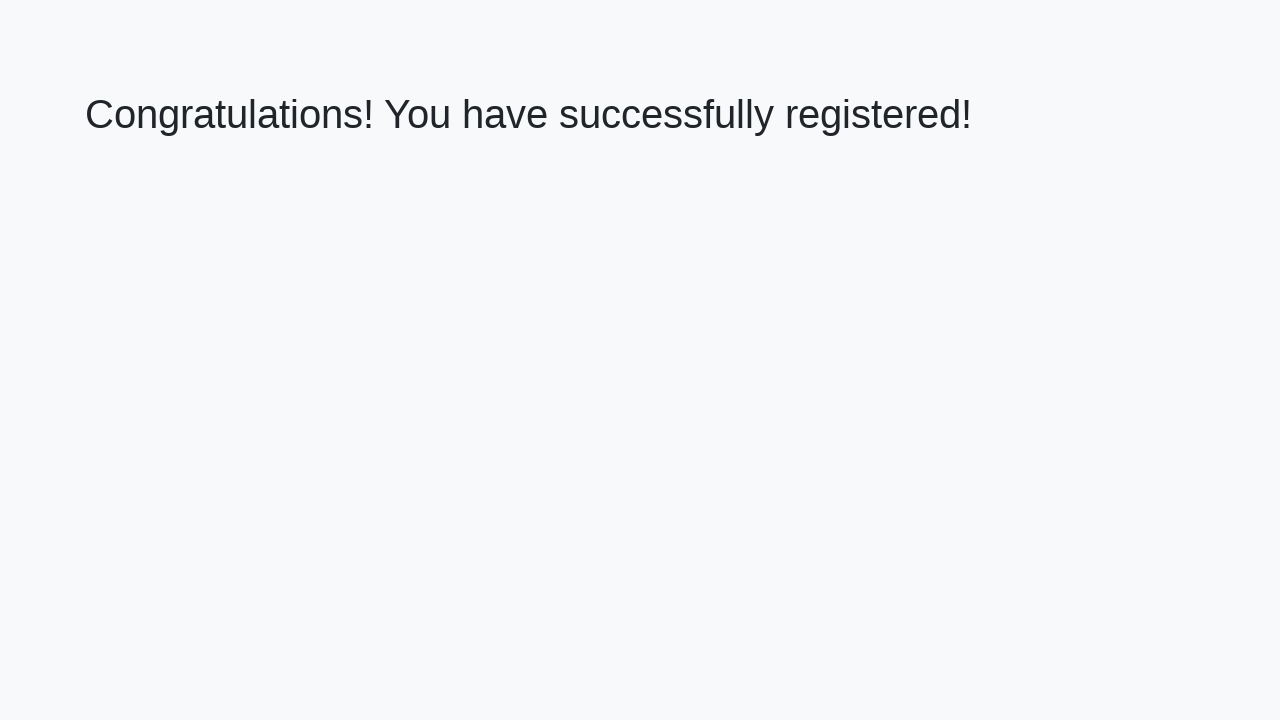